Tests JavaScript confirm dialog by clicking the second alert button, dismissing the alert (clicking Cancel), and verifying the result message does not contain "successfuly"

Starting URL: https://the-internet.herokuapp.com/javascript_alerts

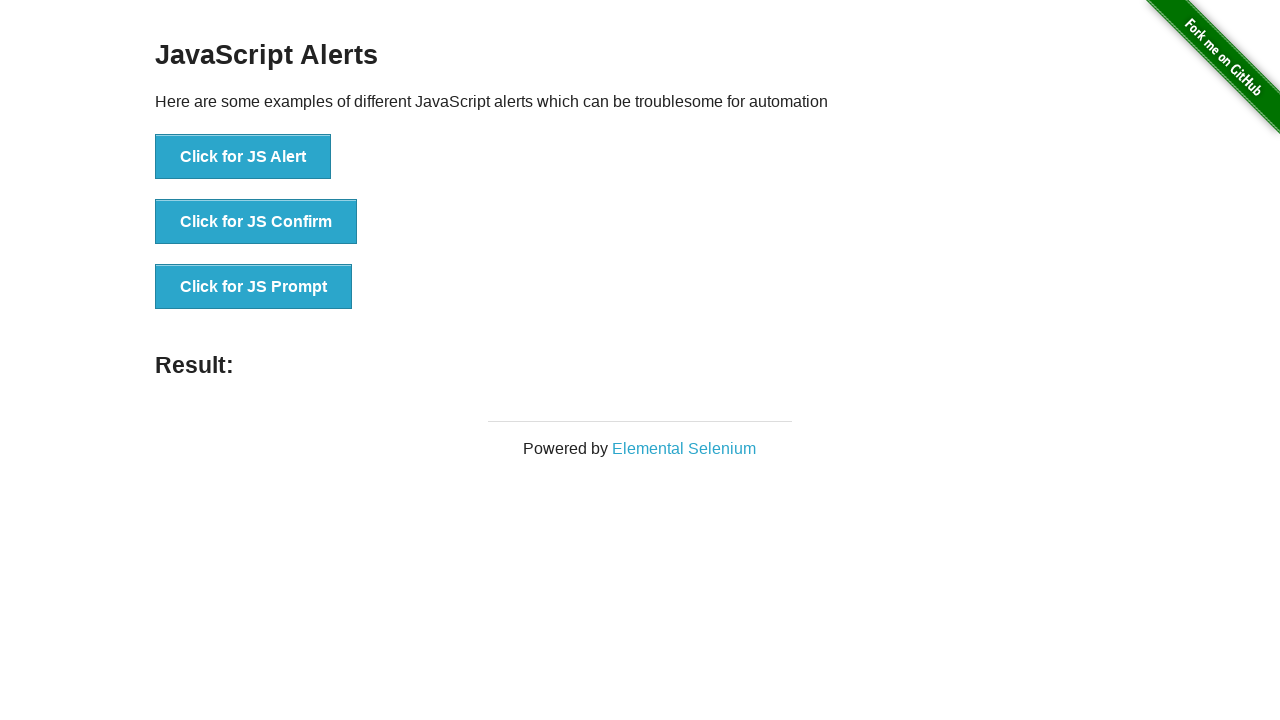

Set up dialog handler to dismiss alerts by clicking Cancel
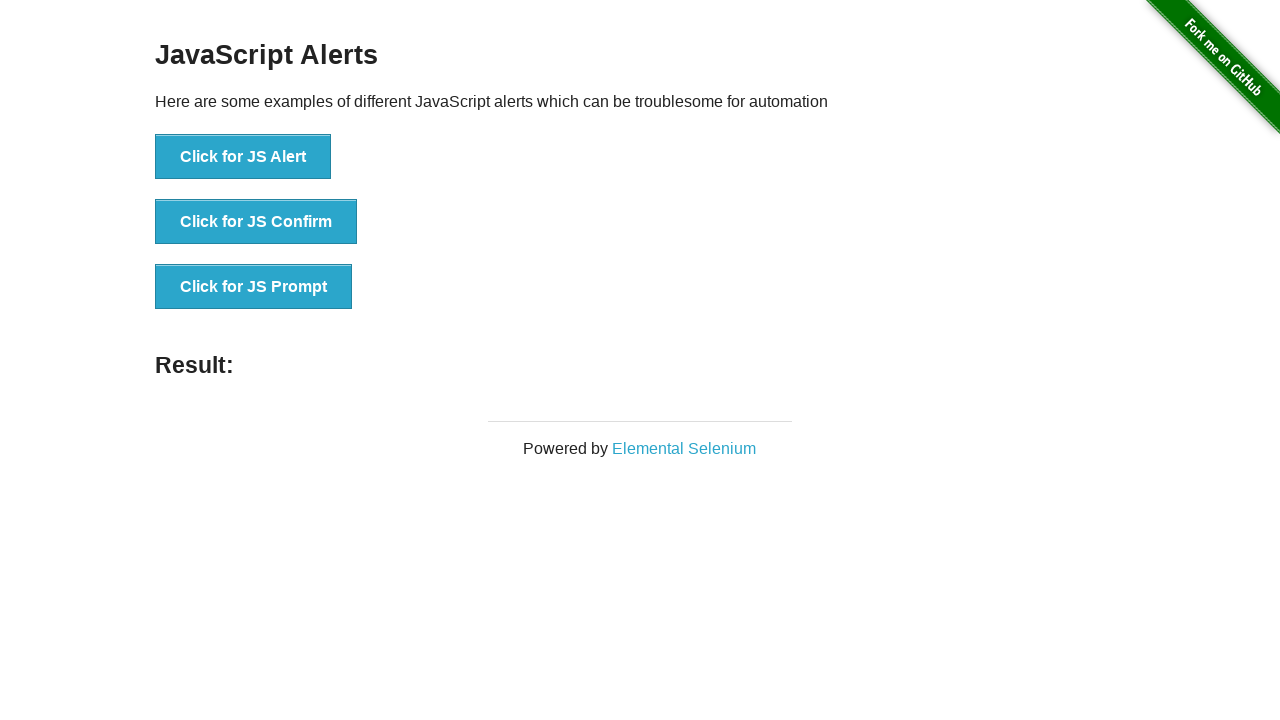

Clicked the 'Click for JS Confirm' button to trigger JavaScript confirm dialog at (256, 222) on xpath=//button[text()='Click for JS Confirm']
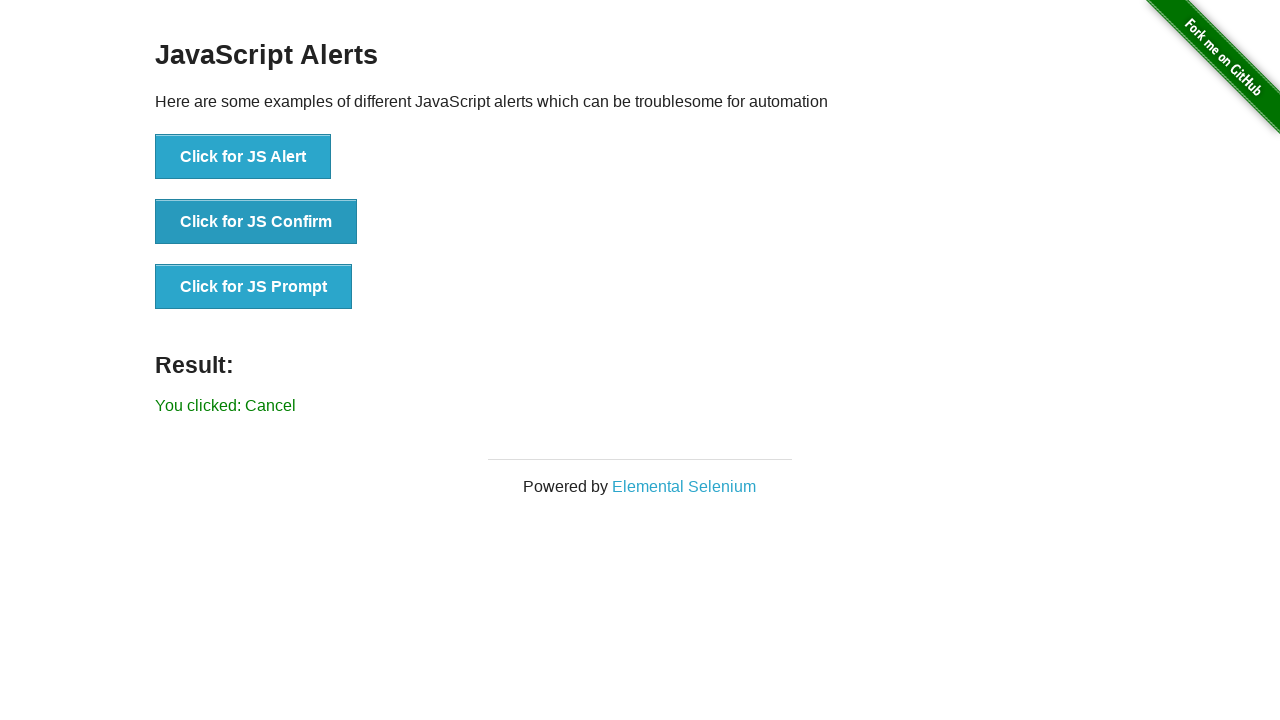

Waited for result message element to appear
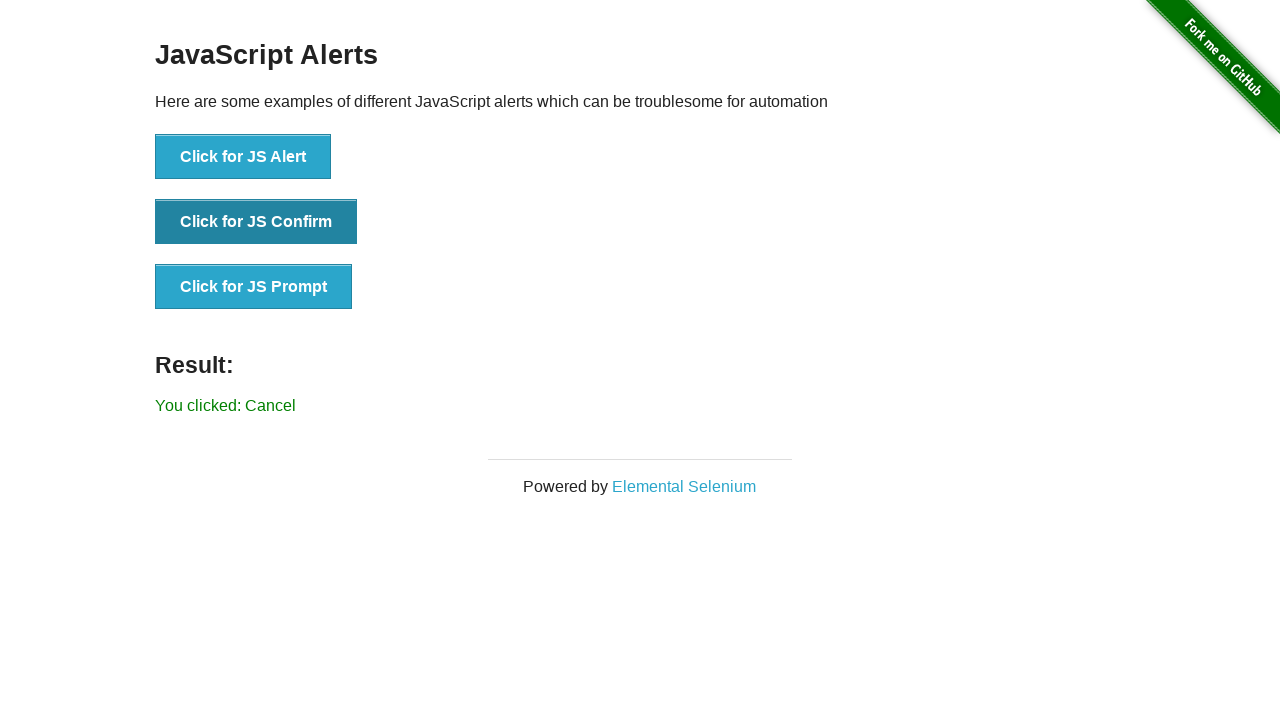

Retrieved result text: 'You clicked: Cancel'
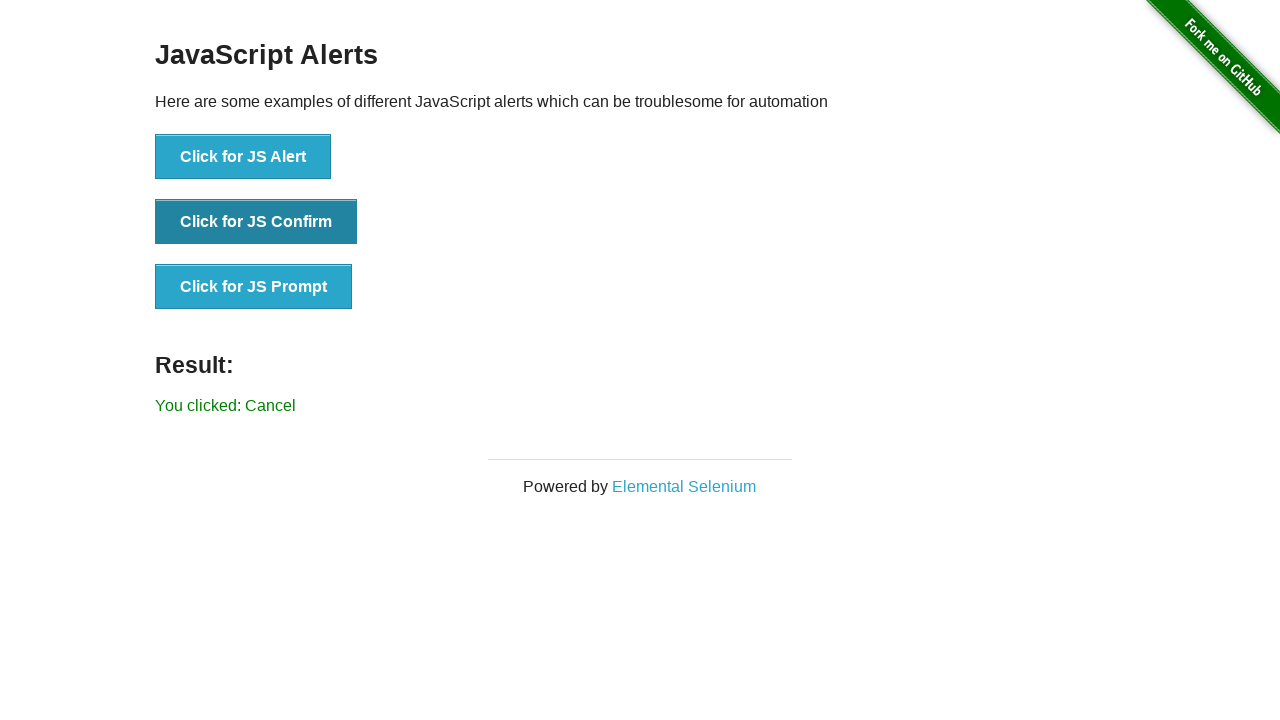

Verified result text does not contain 'successfuly' - assertion passed
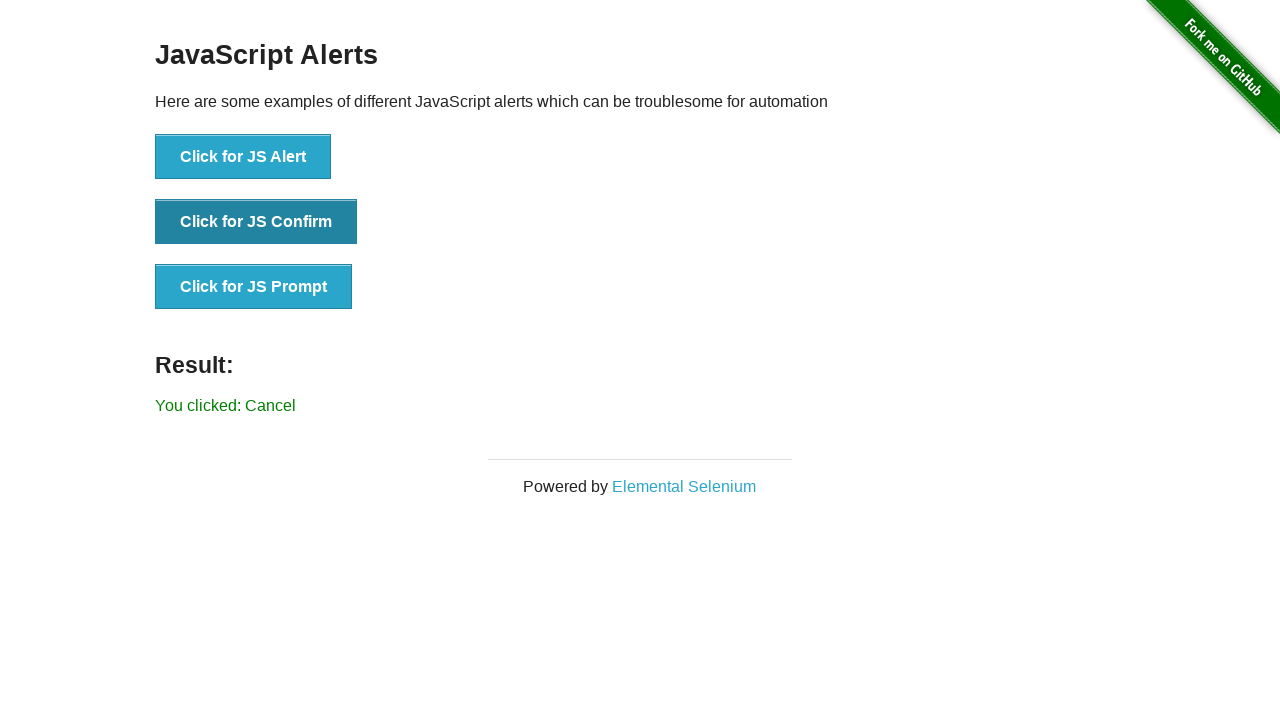

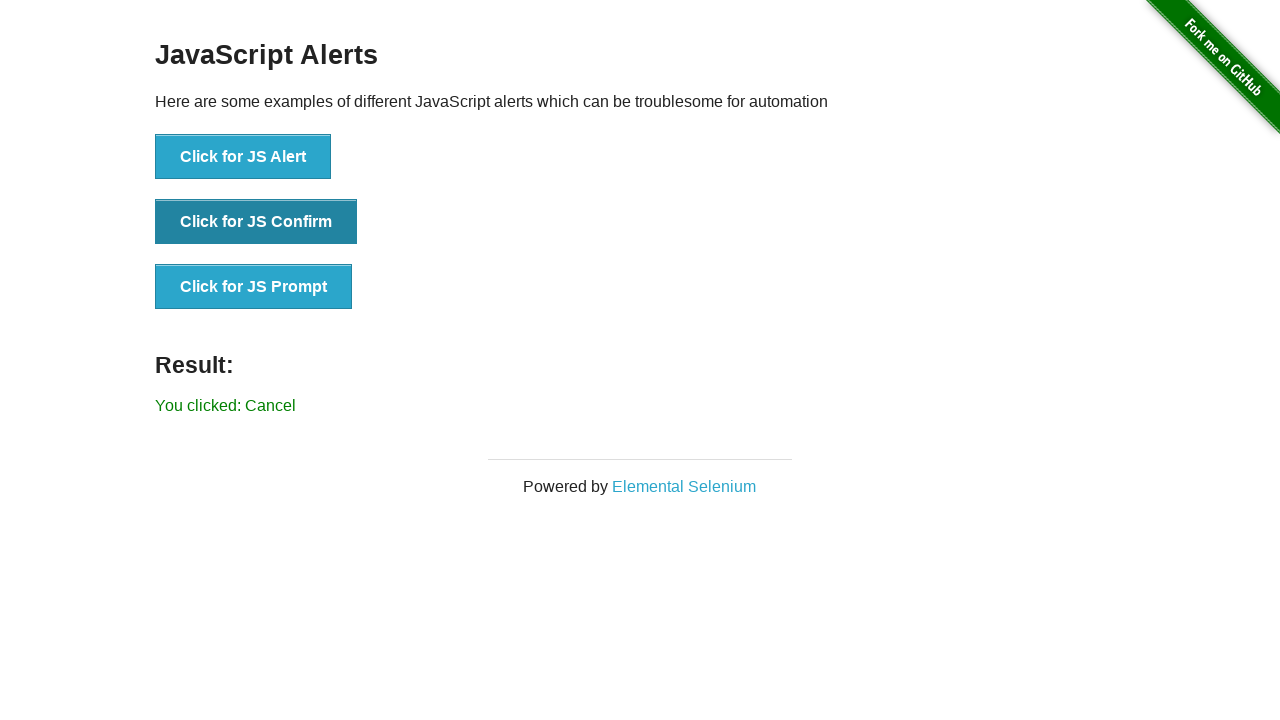